Tests file upload functionality by selecting a file using the file input element and clicking the upload button to submit the form.

Starting URL: https://the-internet.herokuapp.com/upload

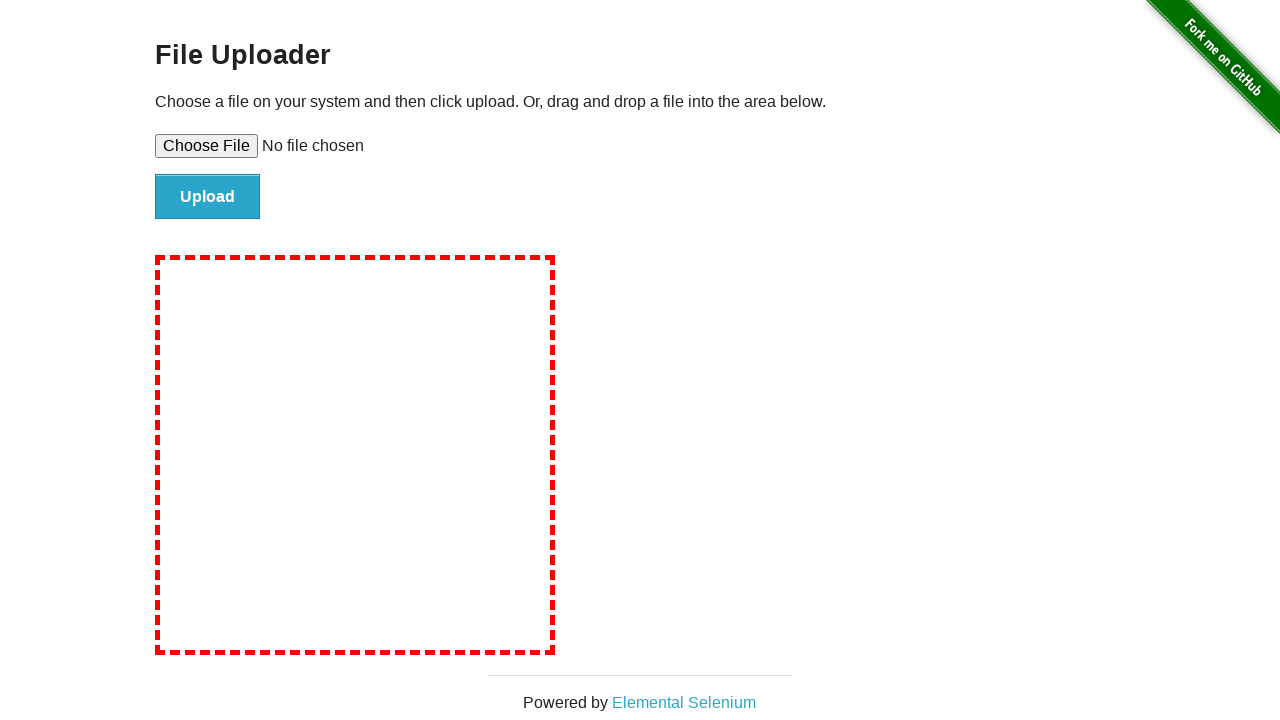

Created temporary test file for upload
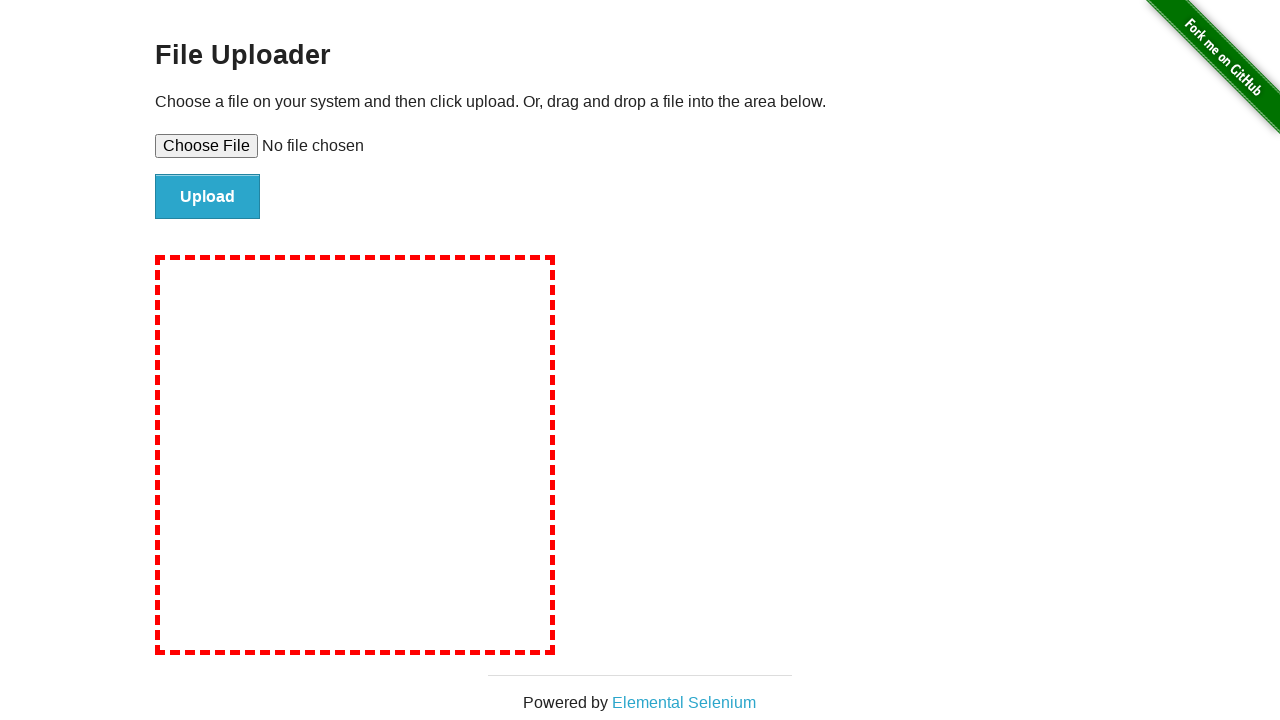

Selected file for upload using file input element
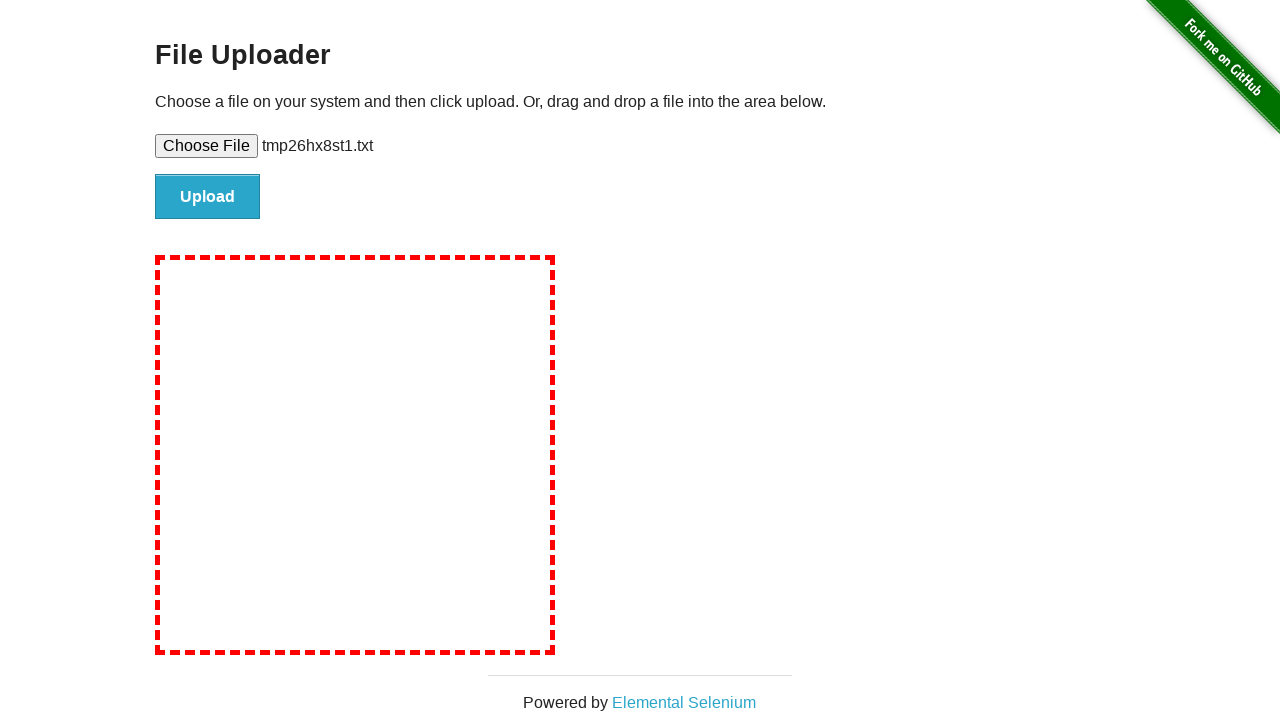

Clicked upload button to submit form at (208, 197) on #file-submit
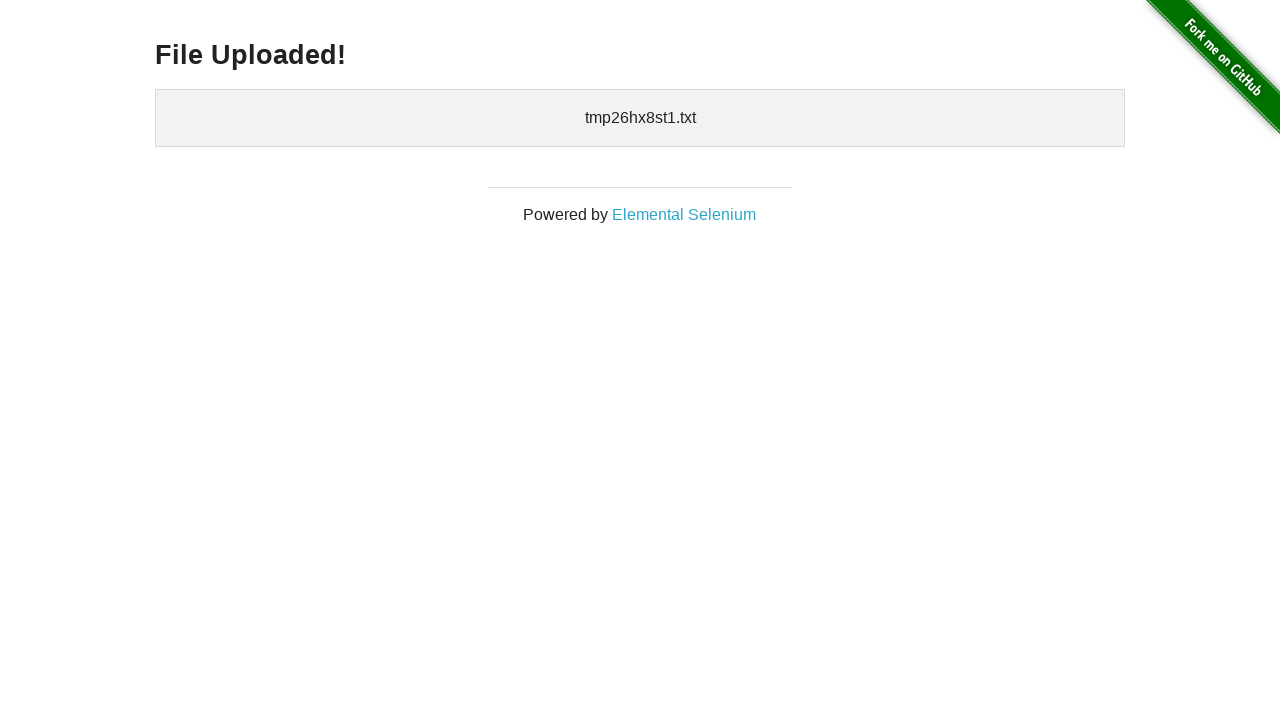

Upload confirmation page loaded
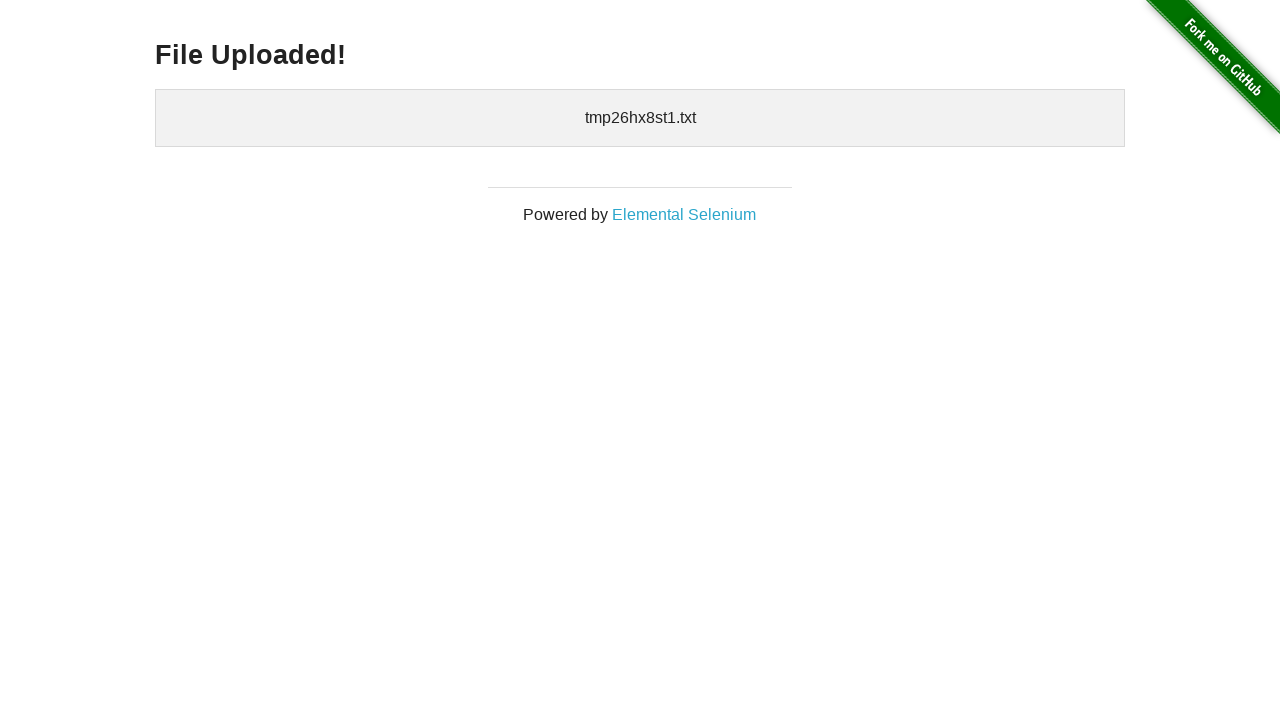

Cleaned up temporary test file
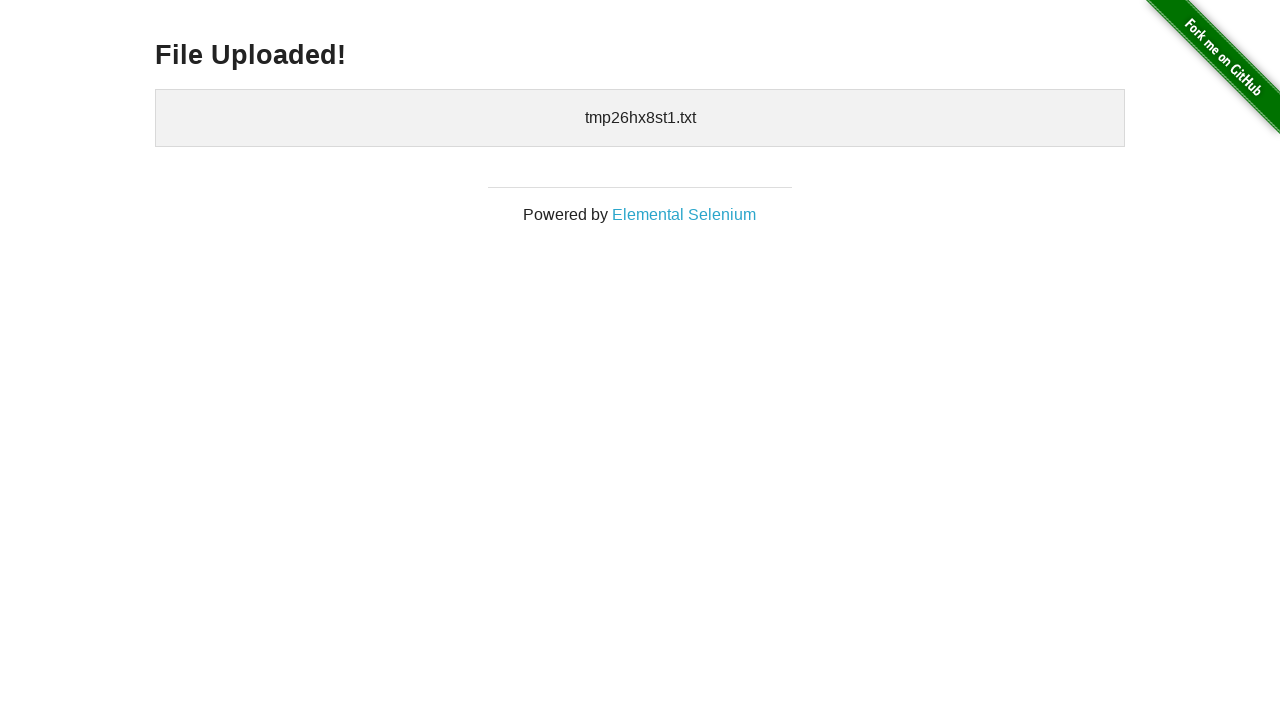

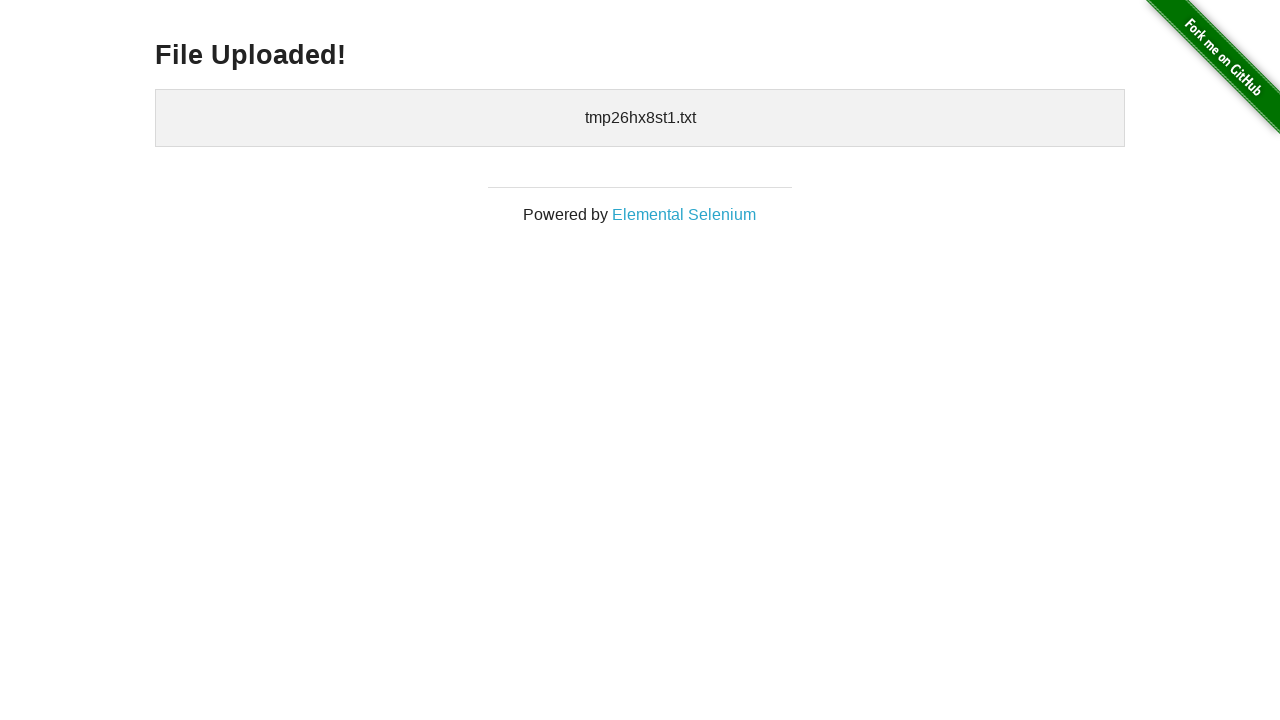